Signs up for Target newsletter by entering email address

Starting URL: https://www.target.com/

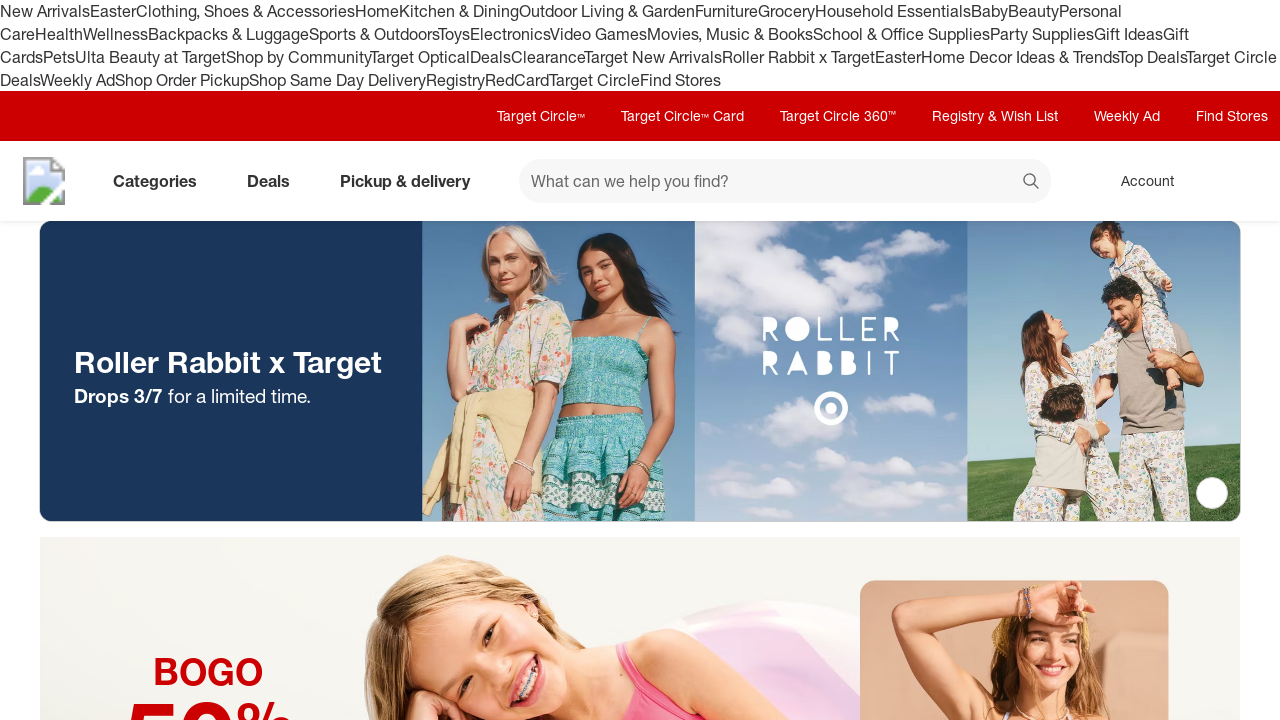

Filled email field with targetuser981@example.com on input[name='email-address']
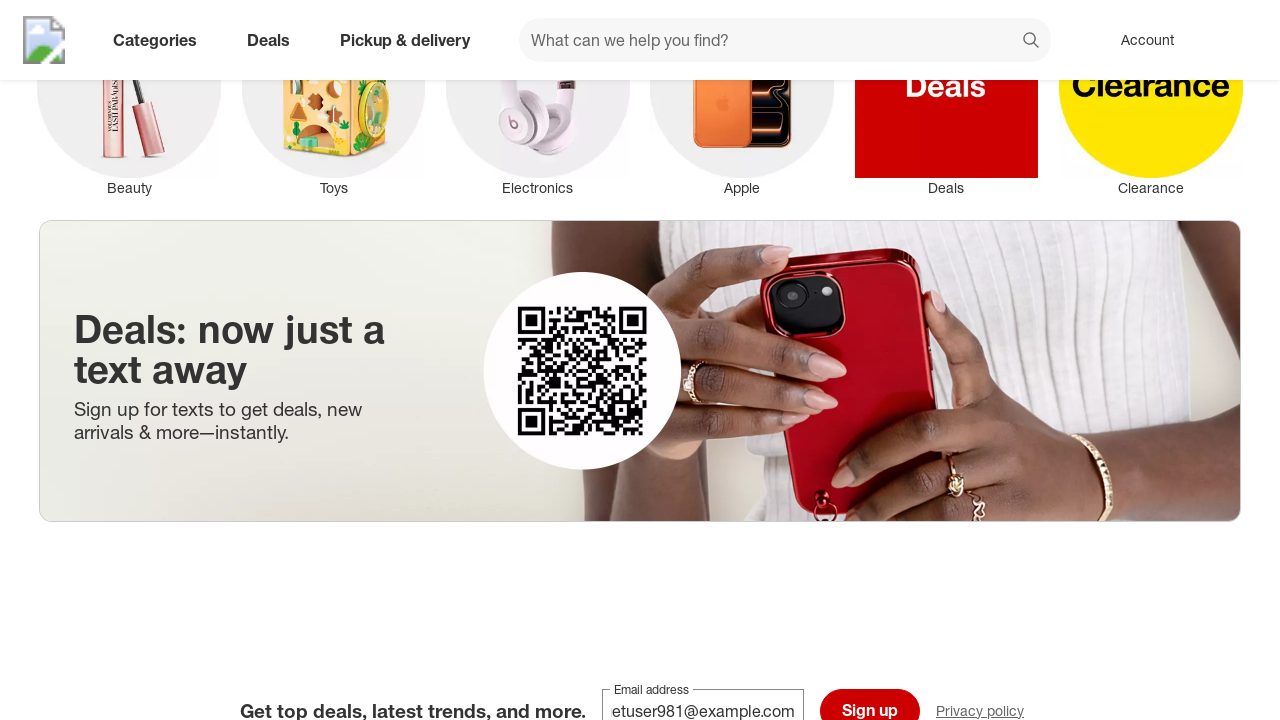

Clicked submit button to sign up for Target newsletter at (870, 699) on button#submit-button
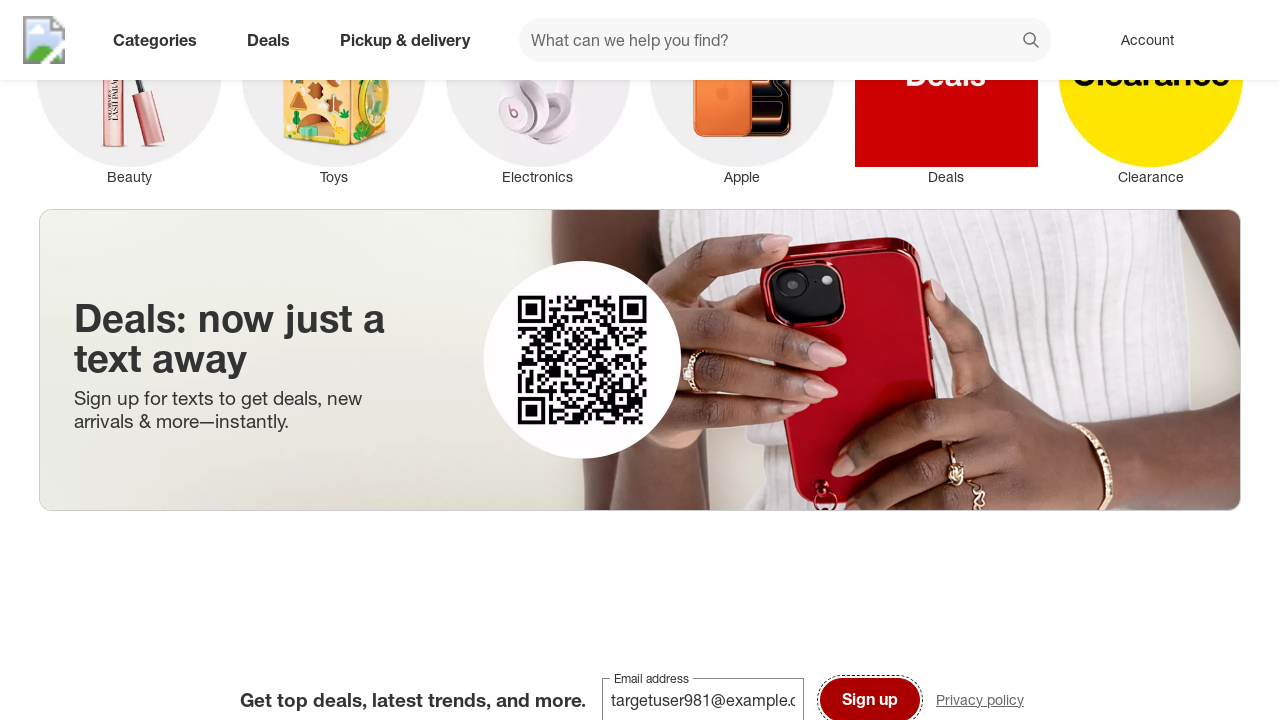

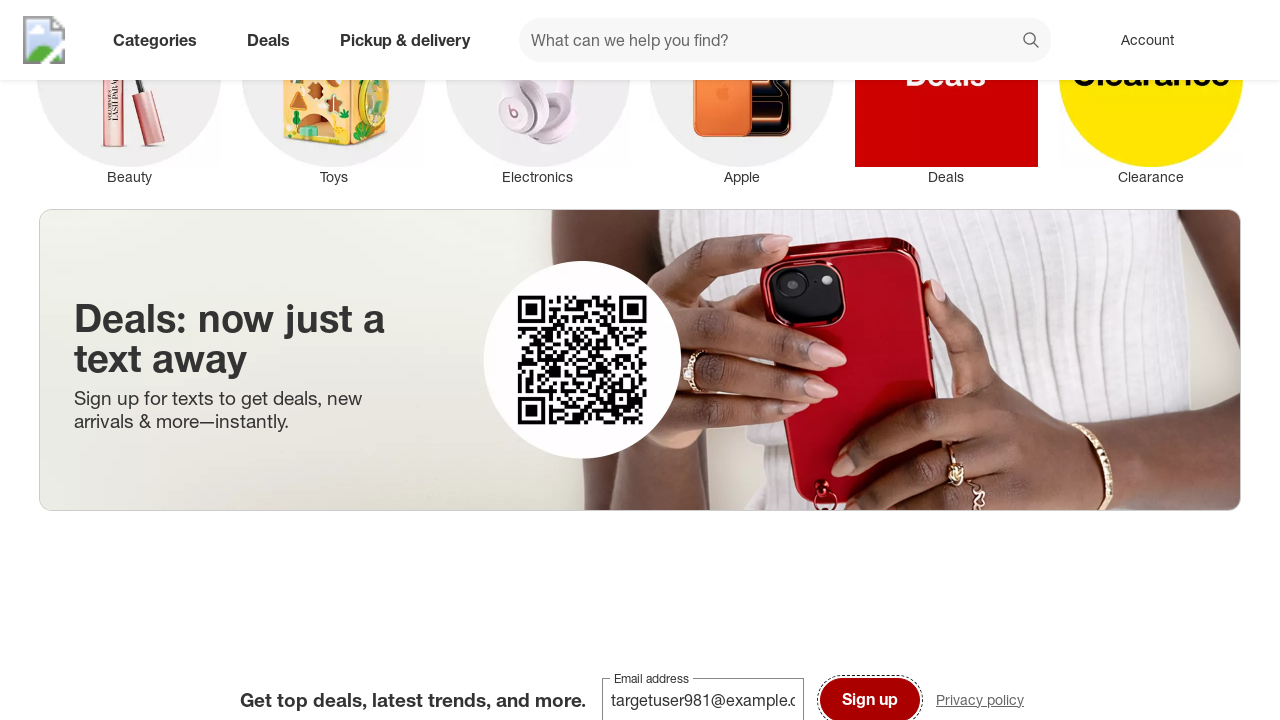